Tests percentage calculation functionality by navigating to the percentage calculator, entering two values, and computing the result

Starting URL: http://www.calculator.net/

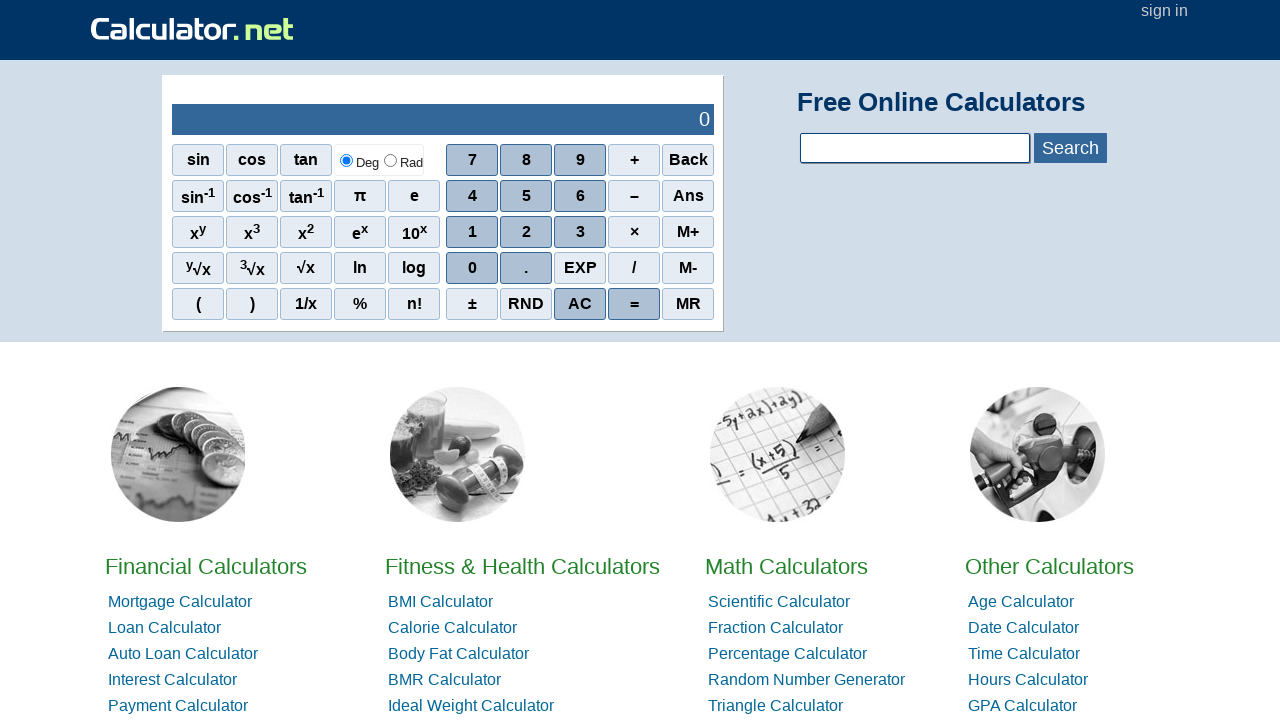

Clicked on Math Calculators at (786, 566) on text='Math Calculators'
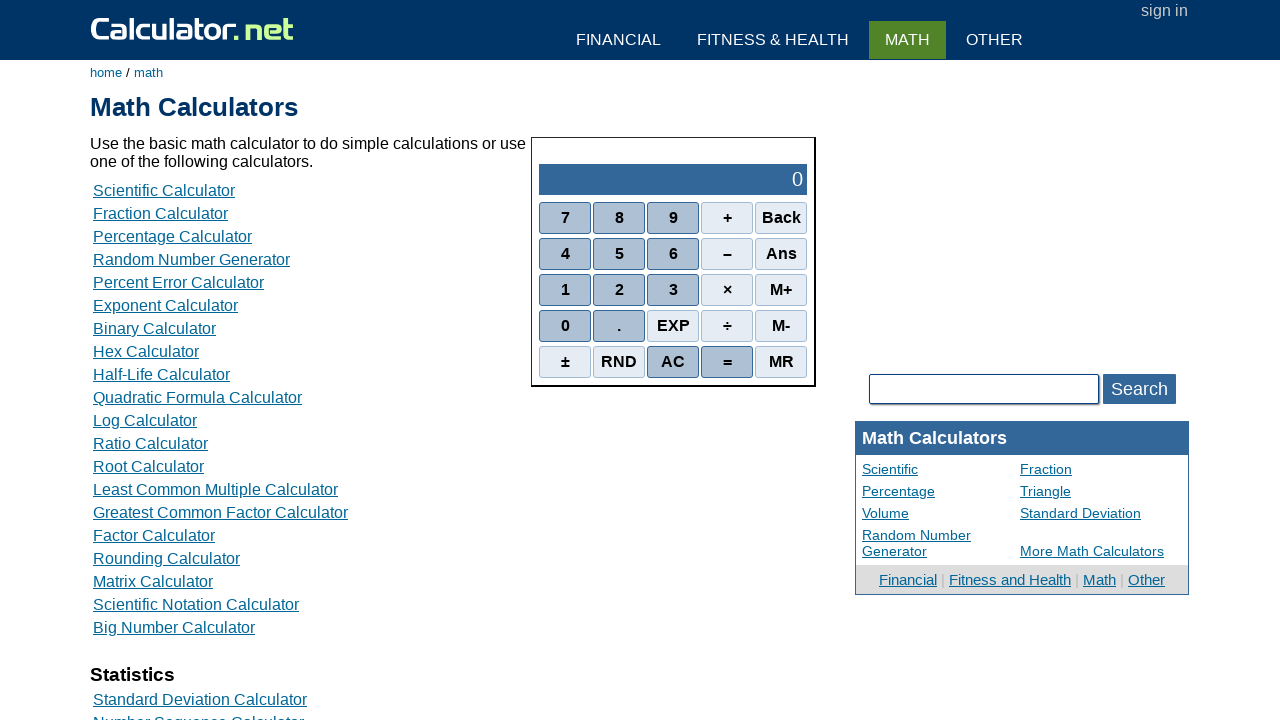

Clicked on Percentage Calculator at (172, 236) on #content >> text='Percentage Calculator'
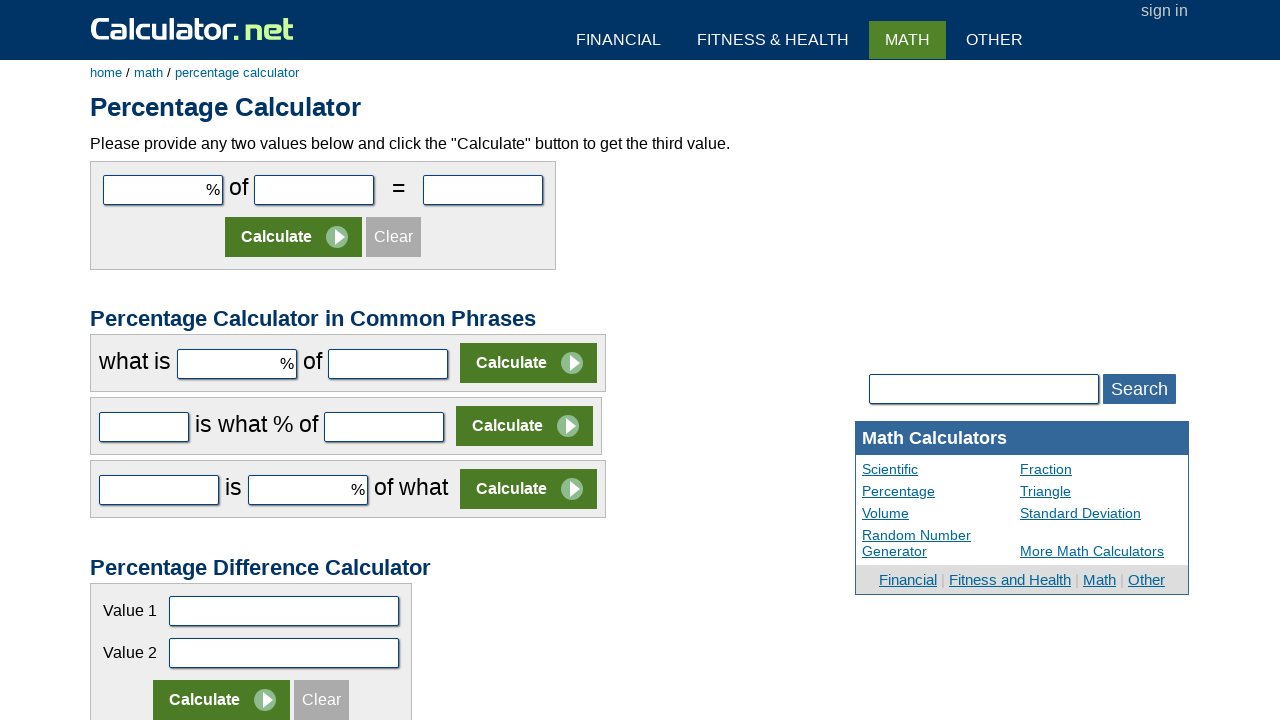

Entered value 25 in the first number field on #cpar1
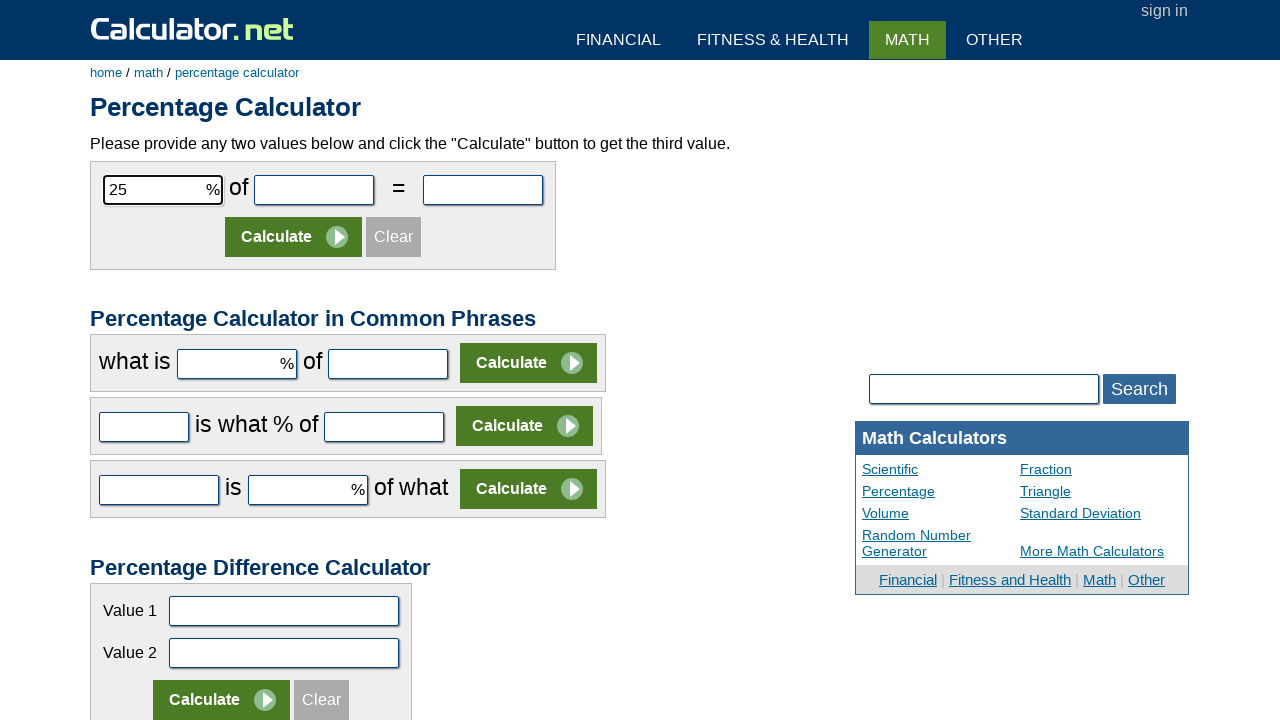

Entered value 80 in the second number field on #cpar2
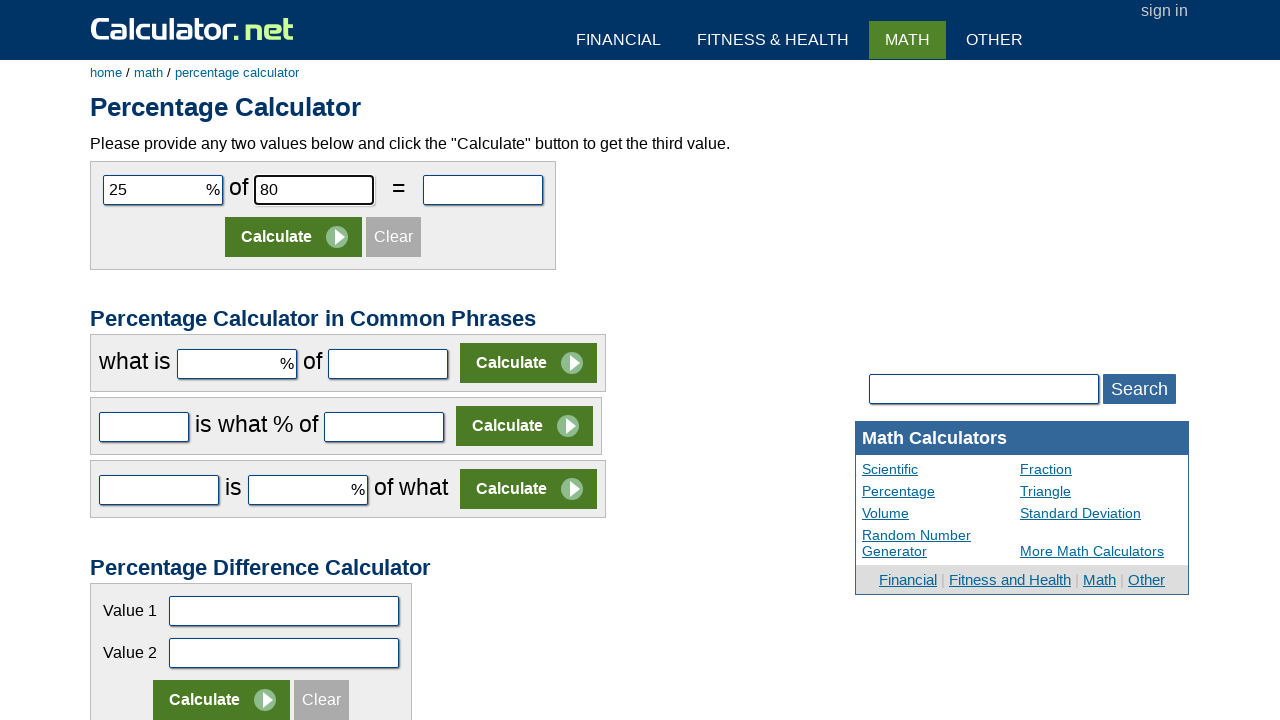

Clicked the Calculate button at (294, 237) on xpath=//table/tbody/tr[2]/td/input[2]
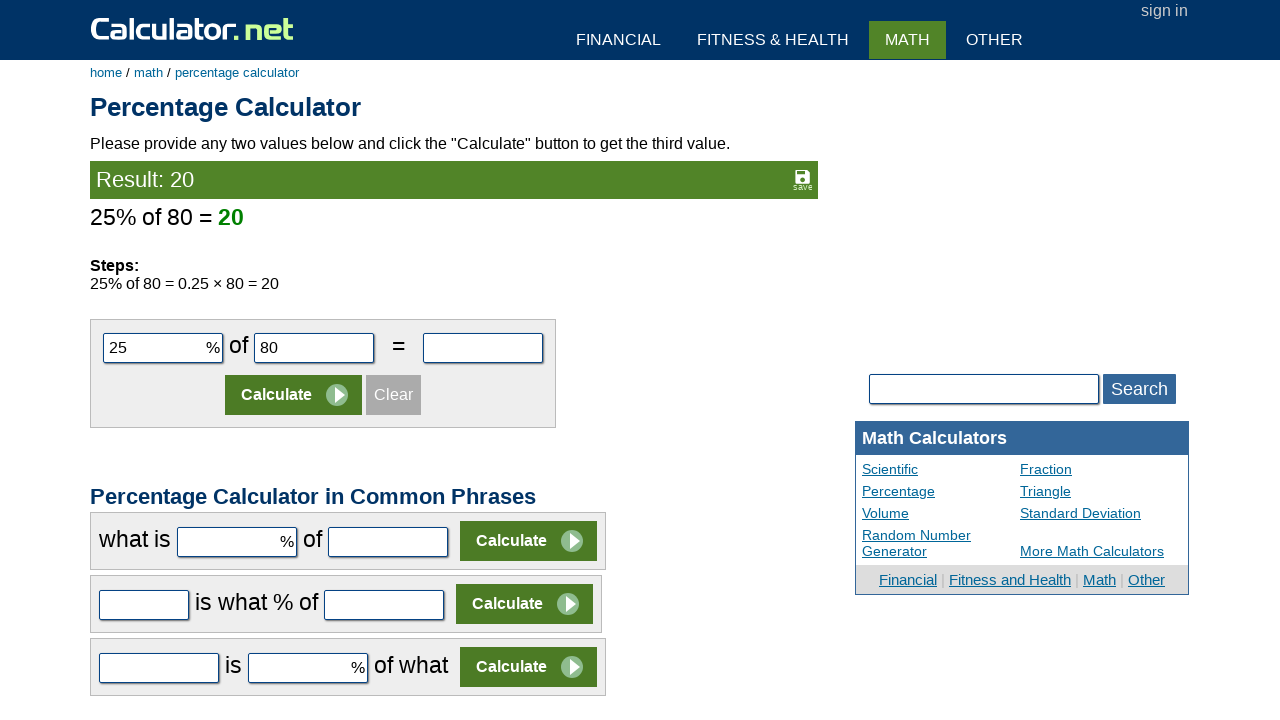

Percentage calculation result appeared
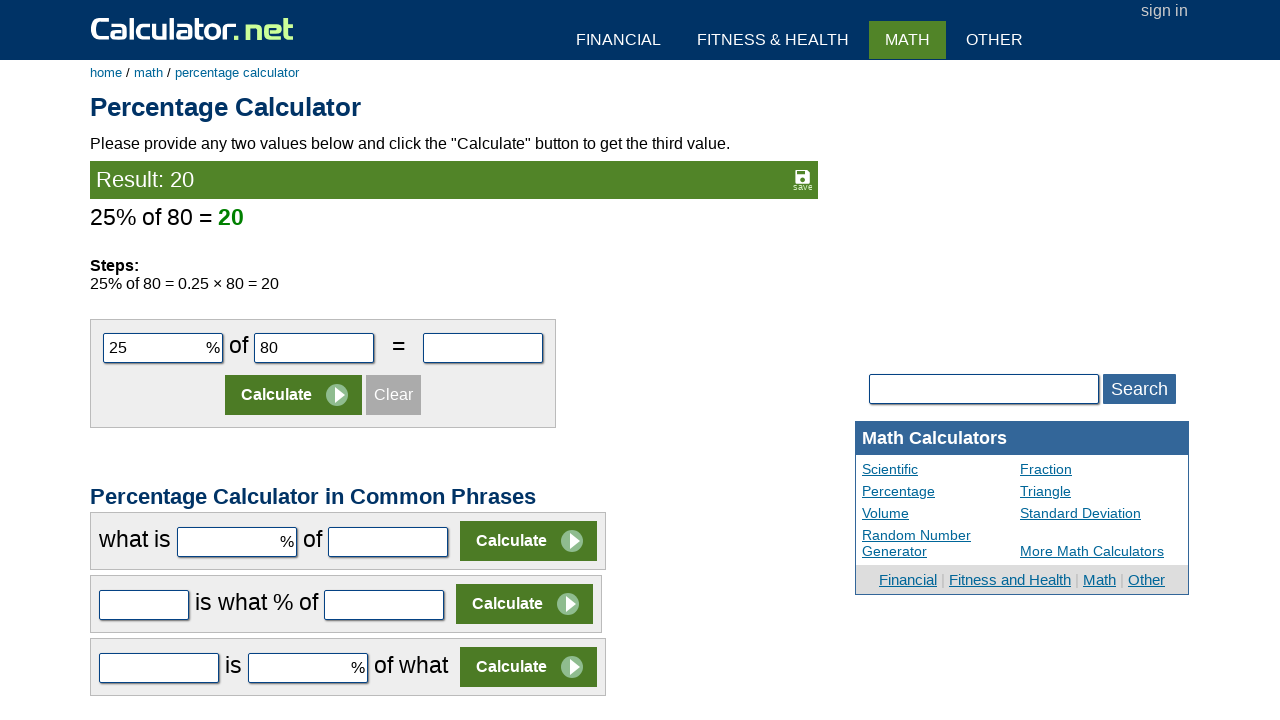

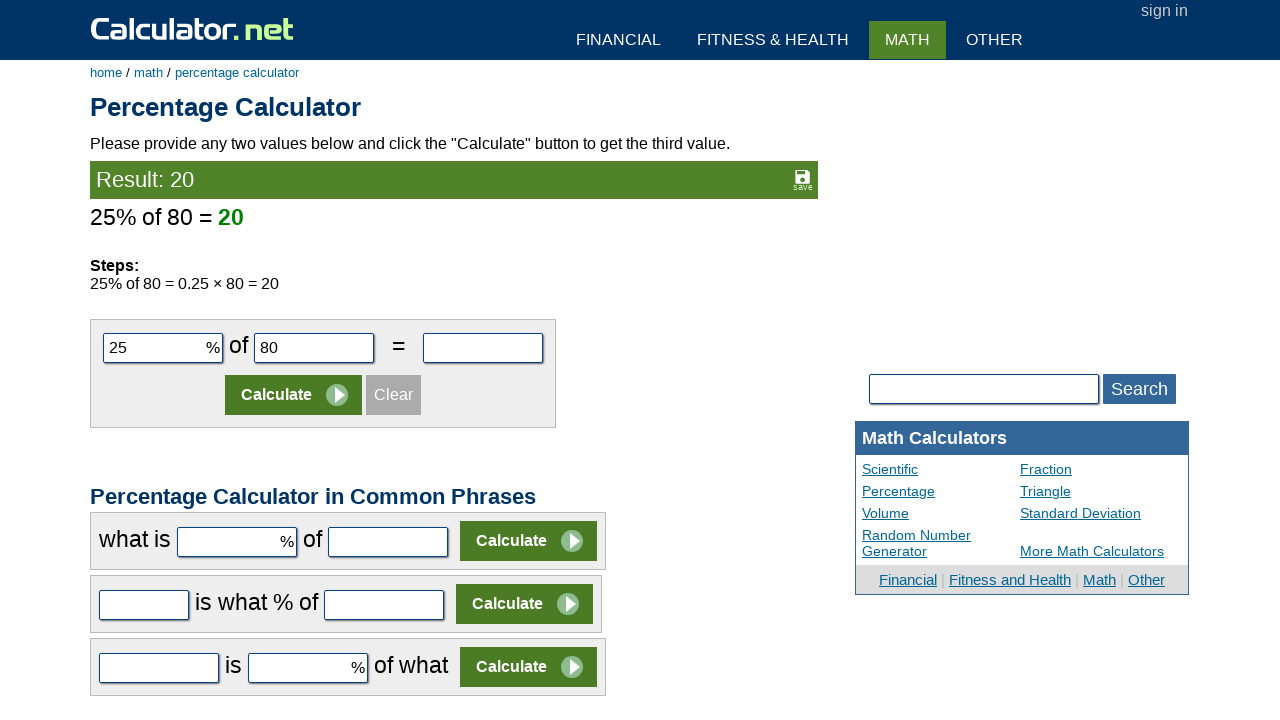